Tests an explicit wait scenario where the script waits for a house price to drop to $100, clicks a booking button, solves a mathematical calculation based on a displayed value, and submits the answer.

Starting URL: http://suninjuly.github.io/explicit_wait2.html

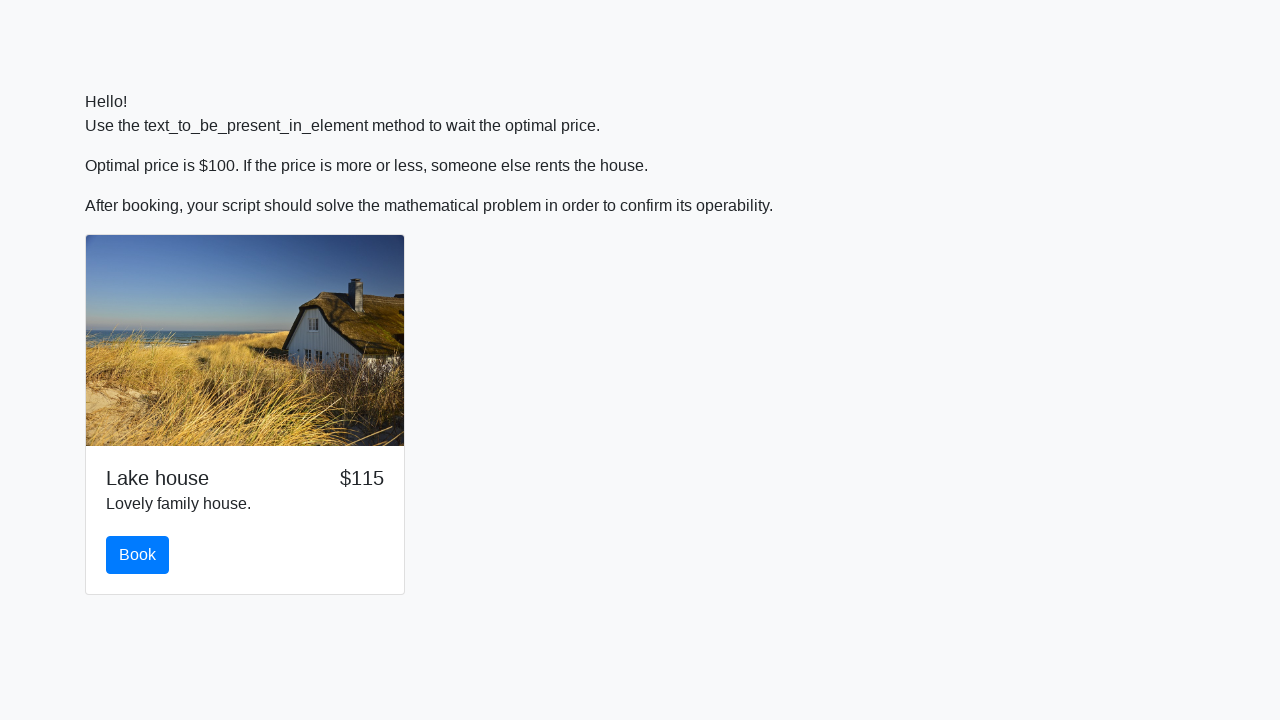

Waited for house price to drop to $100
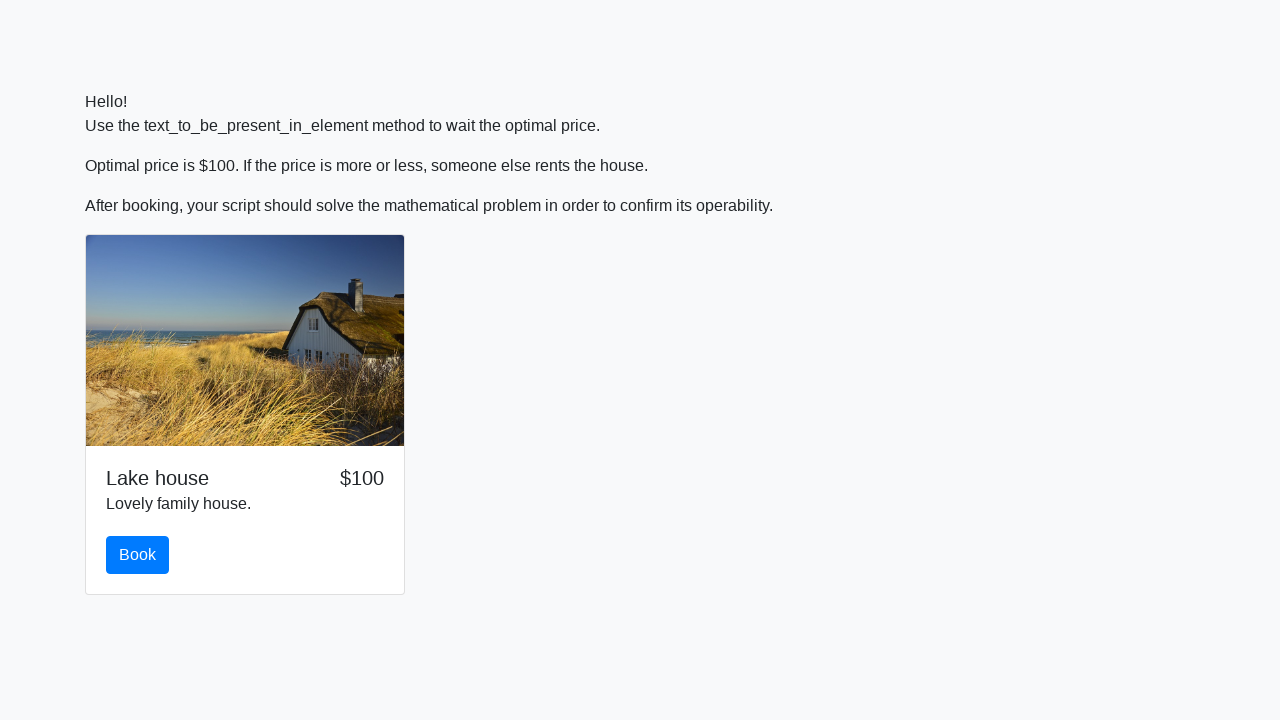

Clicked the Book button at (138, 555) on #book
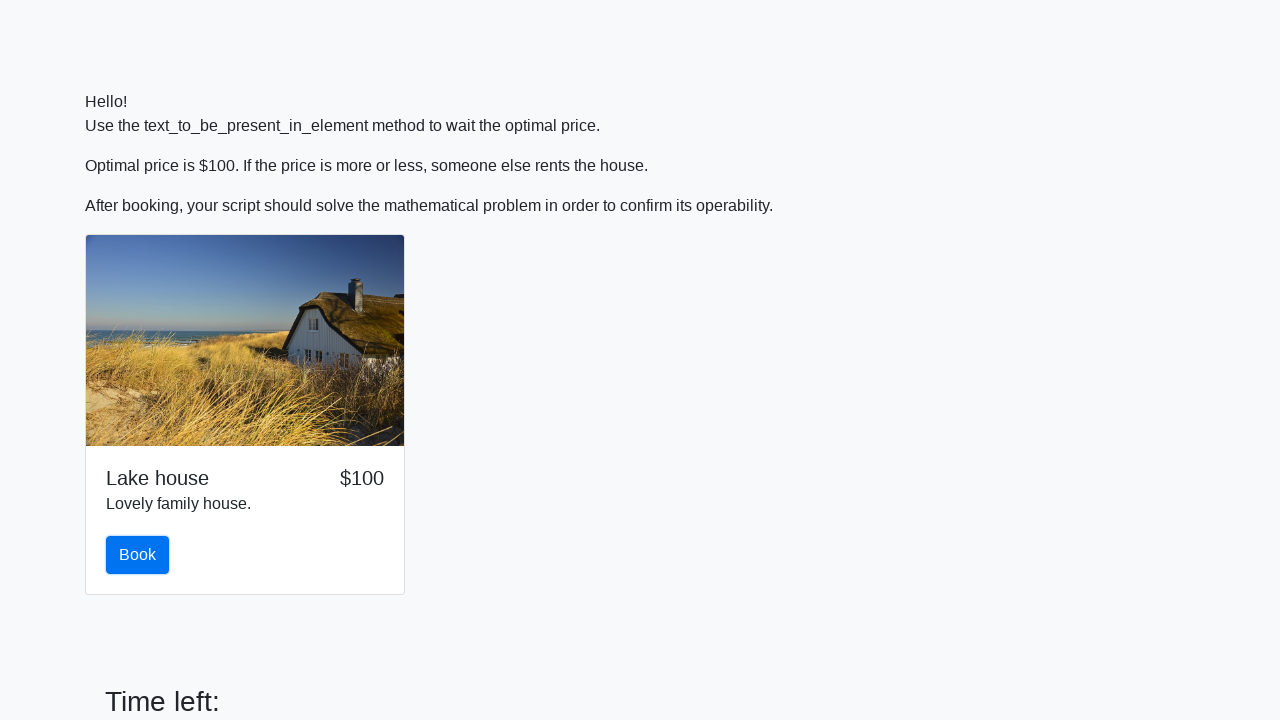

Retrieved input value for calculation: 204
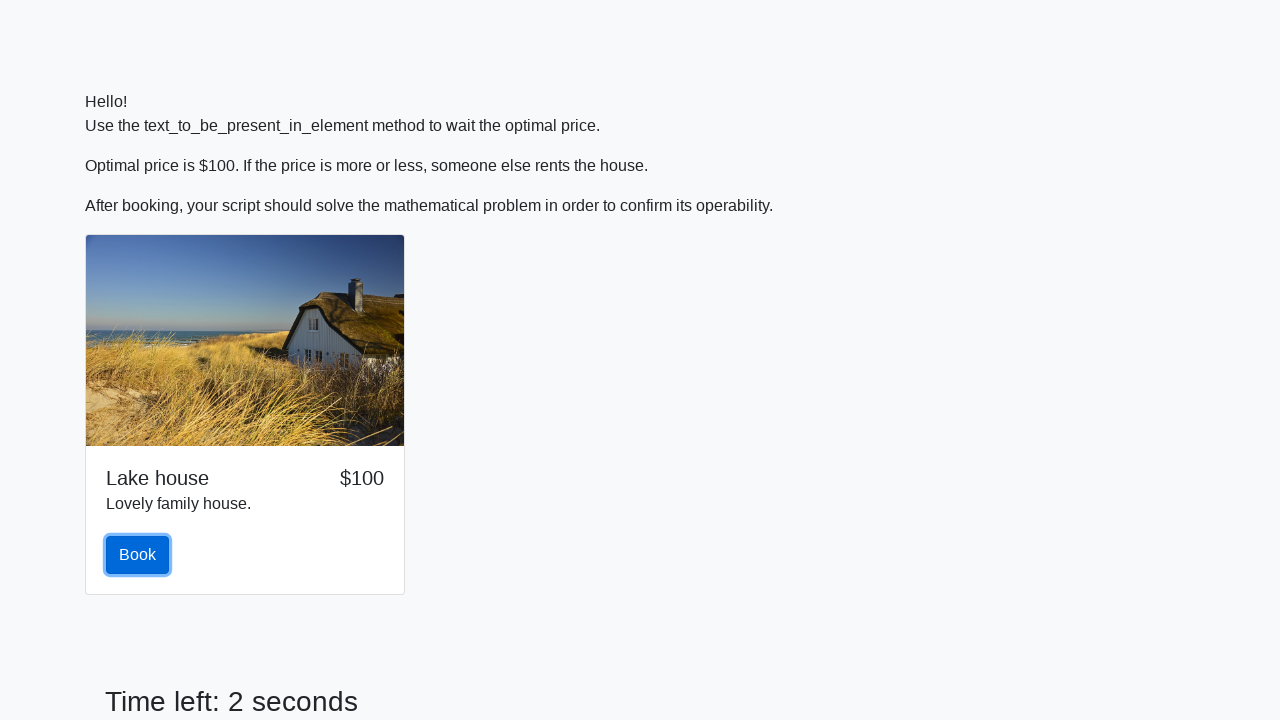

Calculated mathematical result: 0.8860147289481137
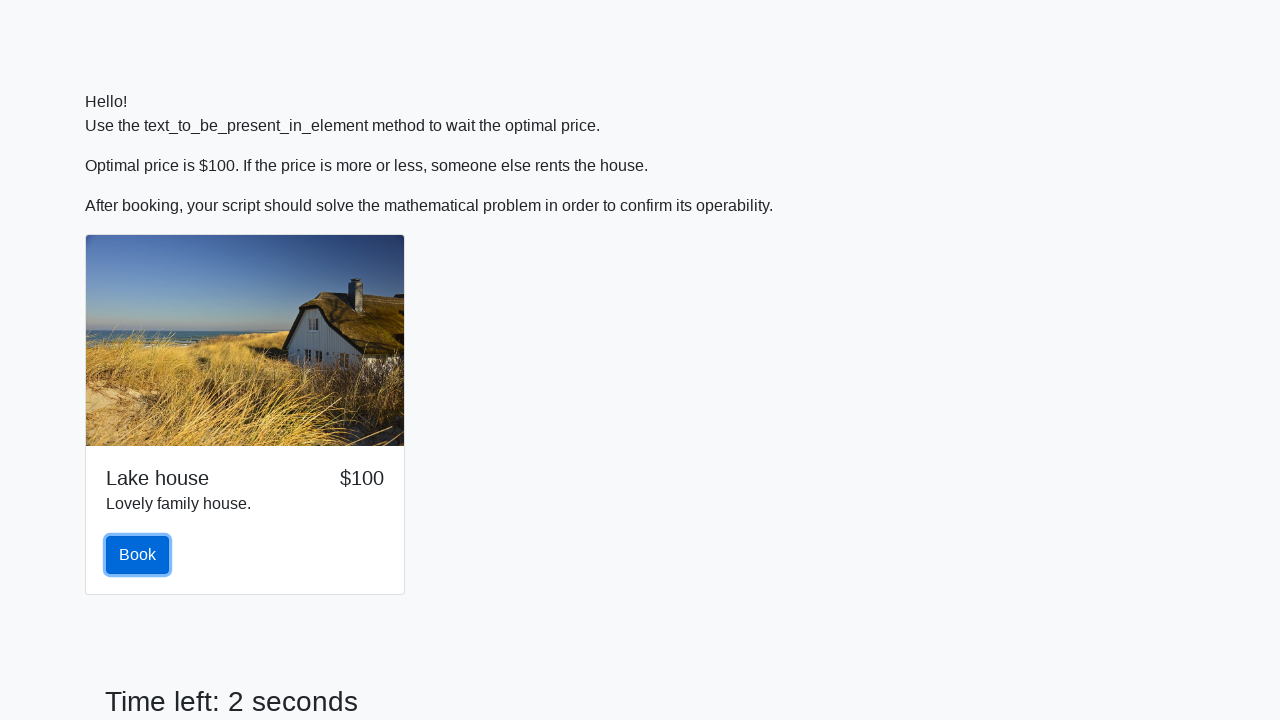

Filled answer field with calculated value on #answer
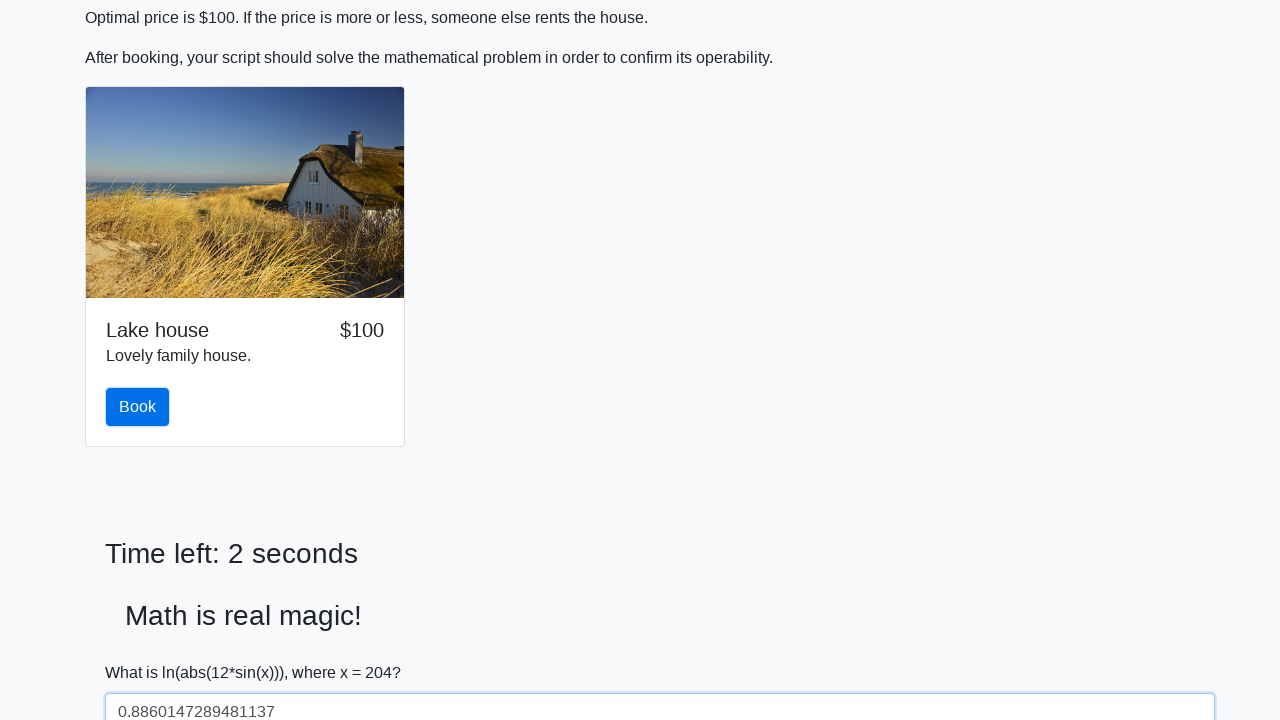

Clicked submit button to complete booking at (143, 651) on button[type='submit']
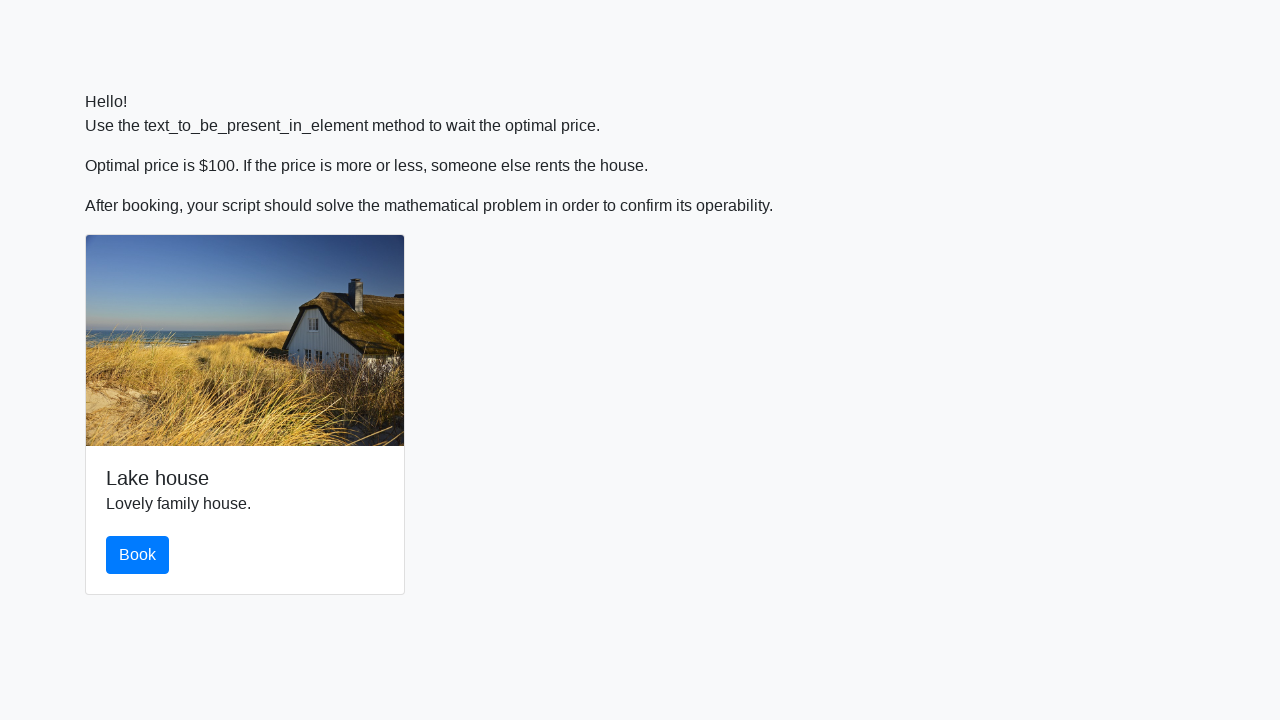

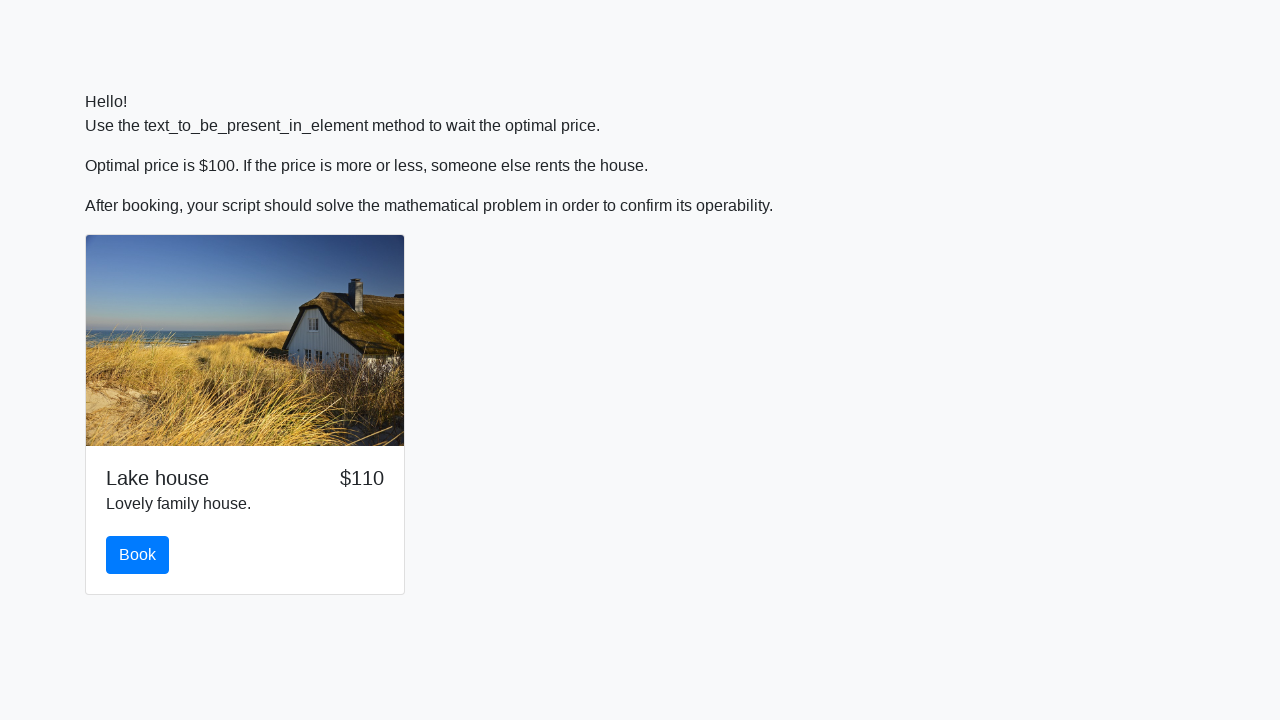